Tests scrolling functionality by scrolling down 1000 pixels and then scrolling back up 1000 pixels on the Selenium website

Starting URL: https://www.selenium.dev

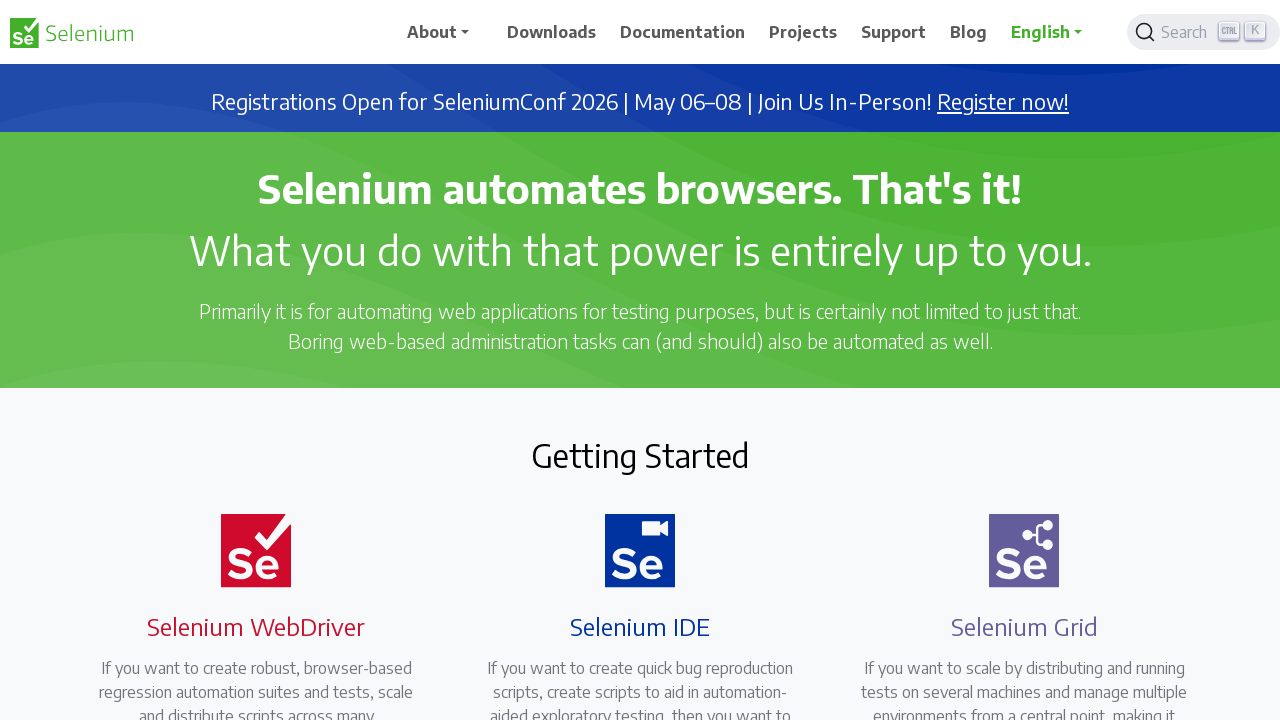

Scrolled down 1000 pixels on the Selenium website
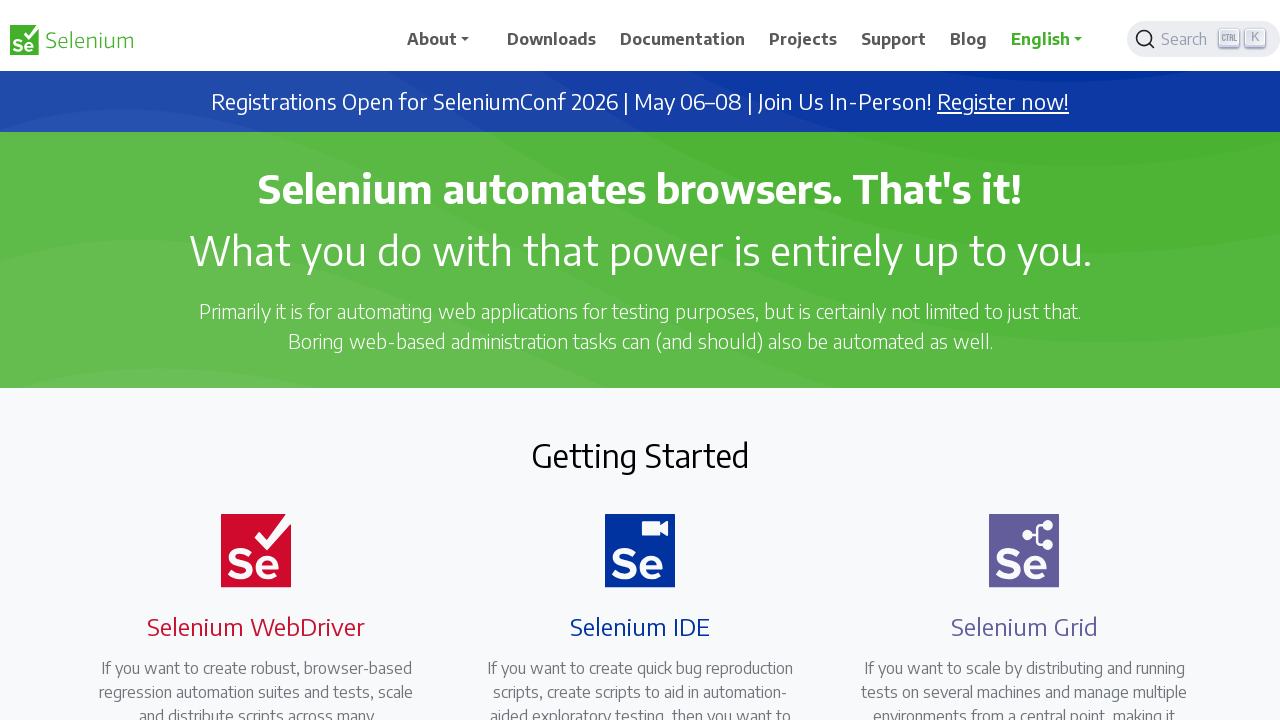

Waited 3 seconds to observe the scroll
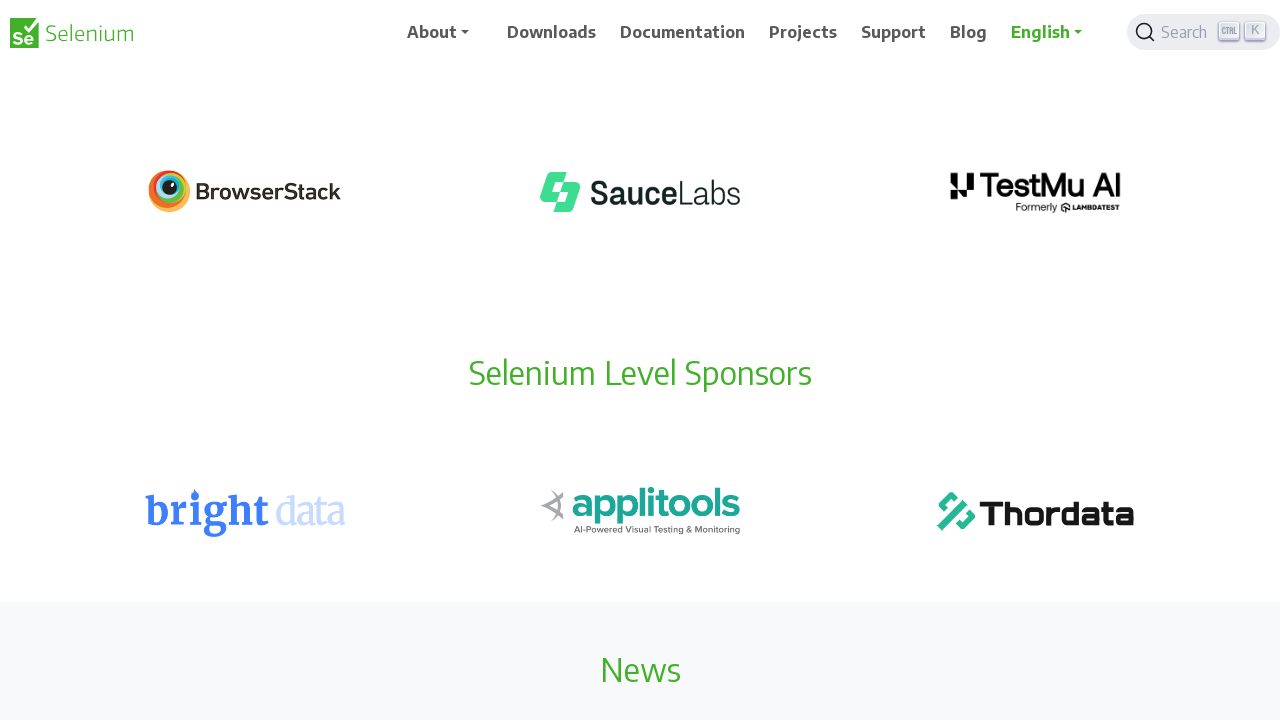

Scrolled up 1000 pixels back to original position
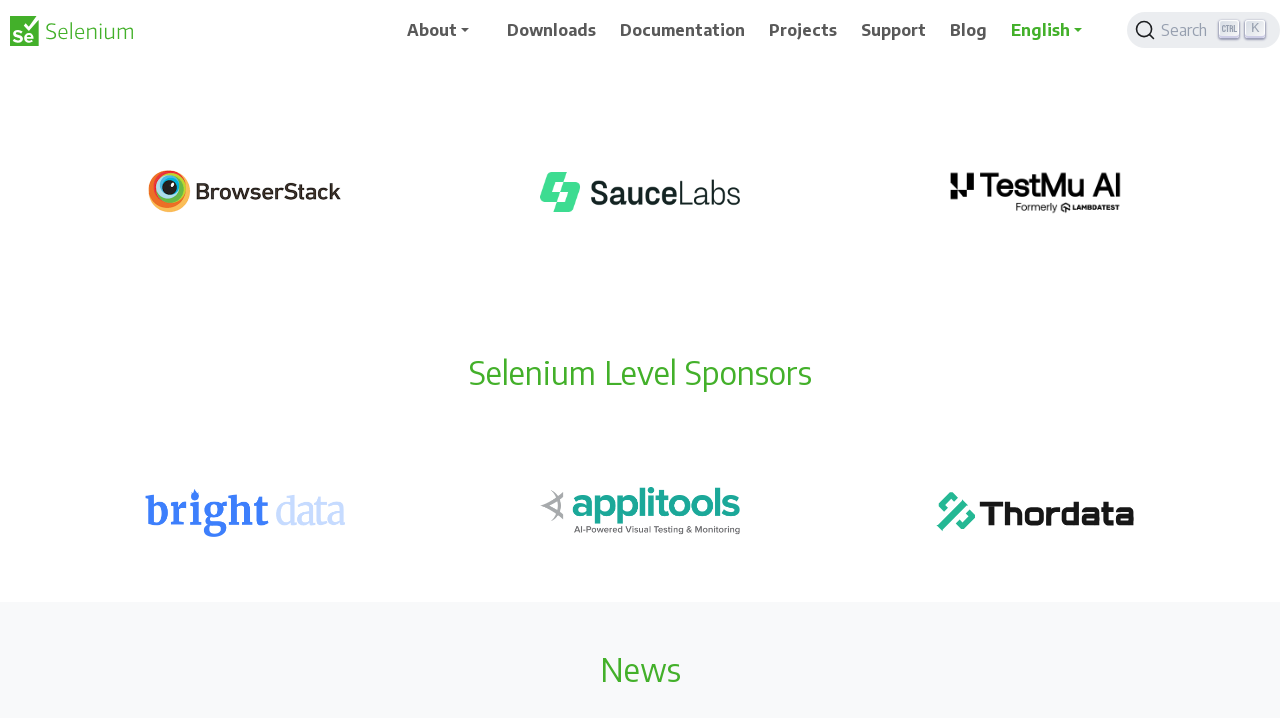

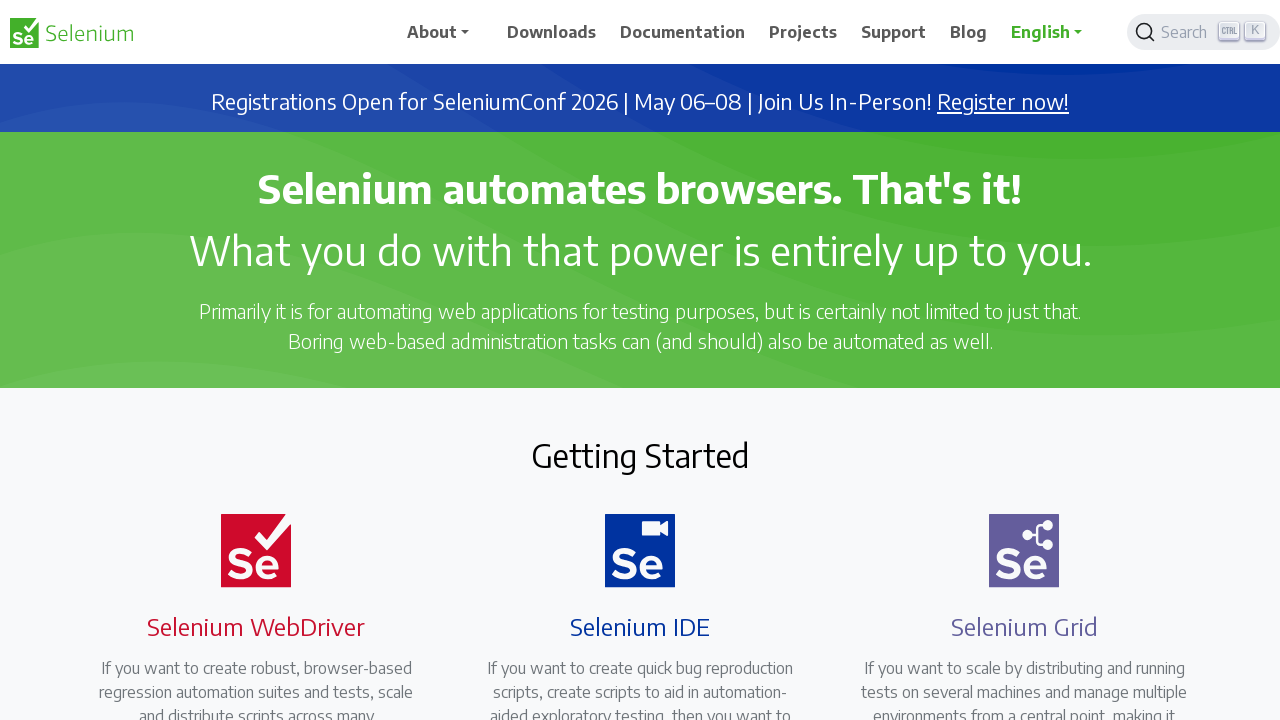